Tests search functionality on a grocery shopping practice site by typing a search query, verifying the number of filtered products, and adding an item to cart

Starting URL: https://rahulshettyacademy.com/seleniumPractise/#/

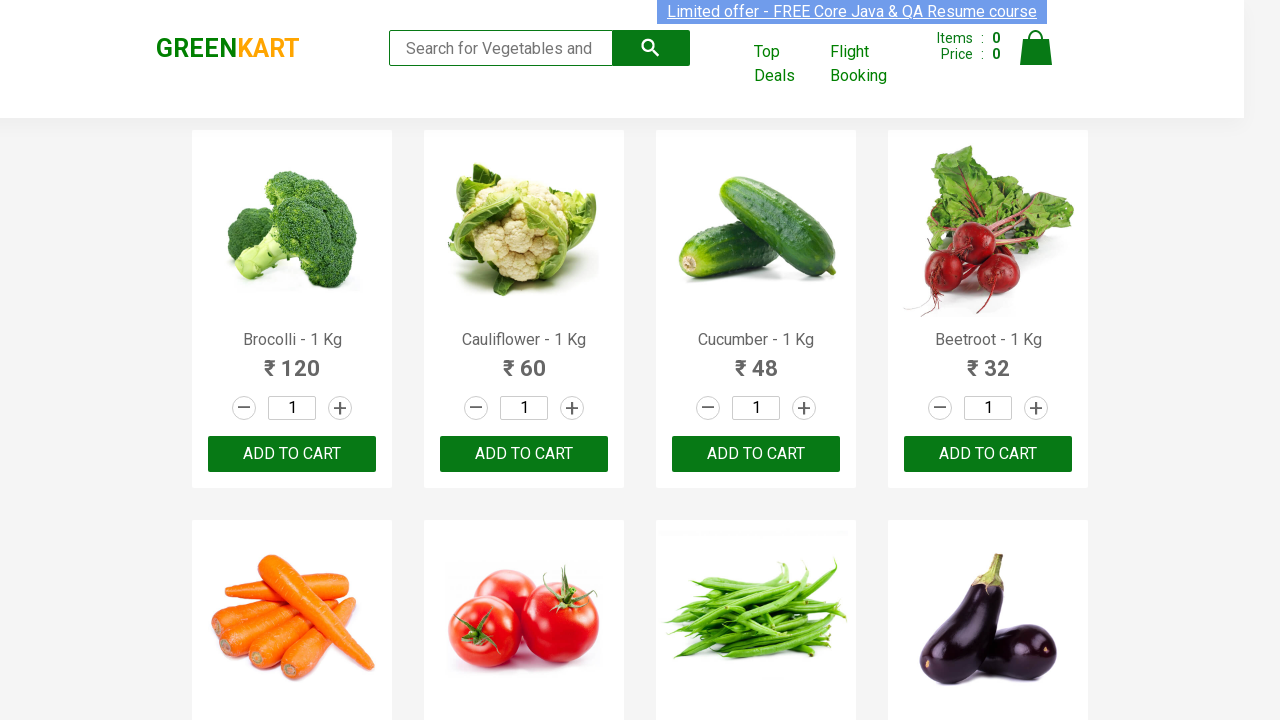

Typed 'ca' in the search field on .search-keyword
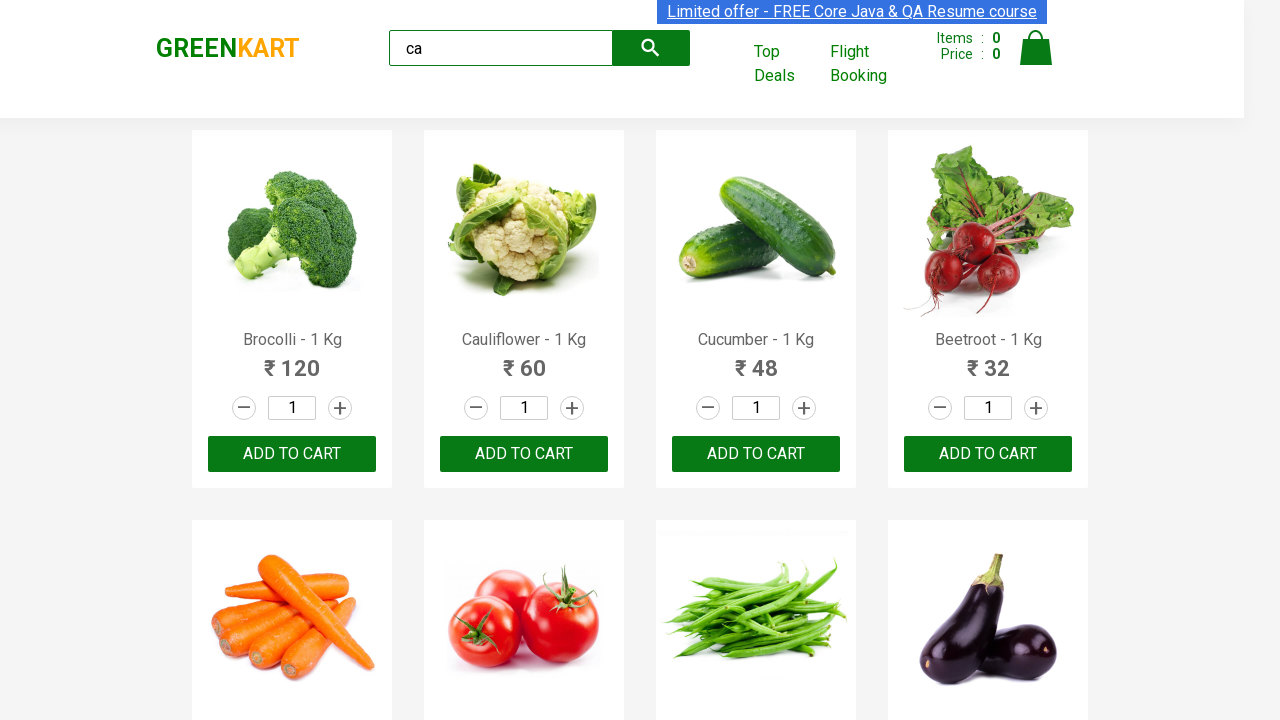

Waited 2 seconds for search results to load
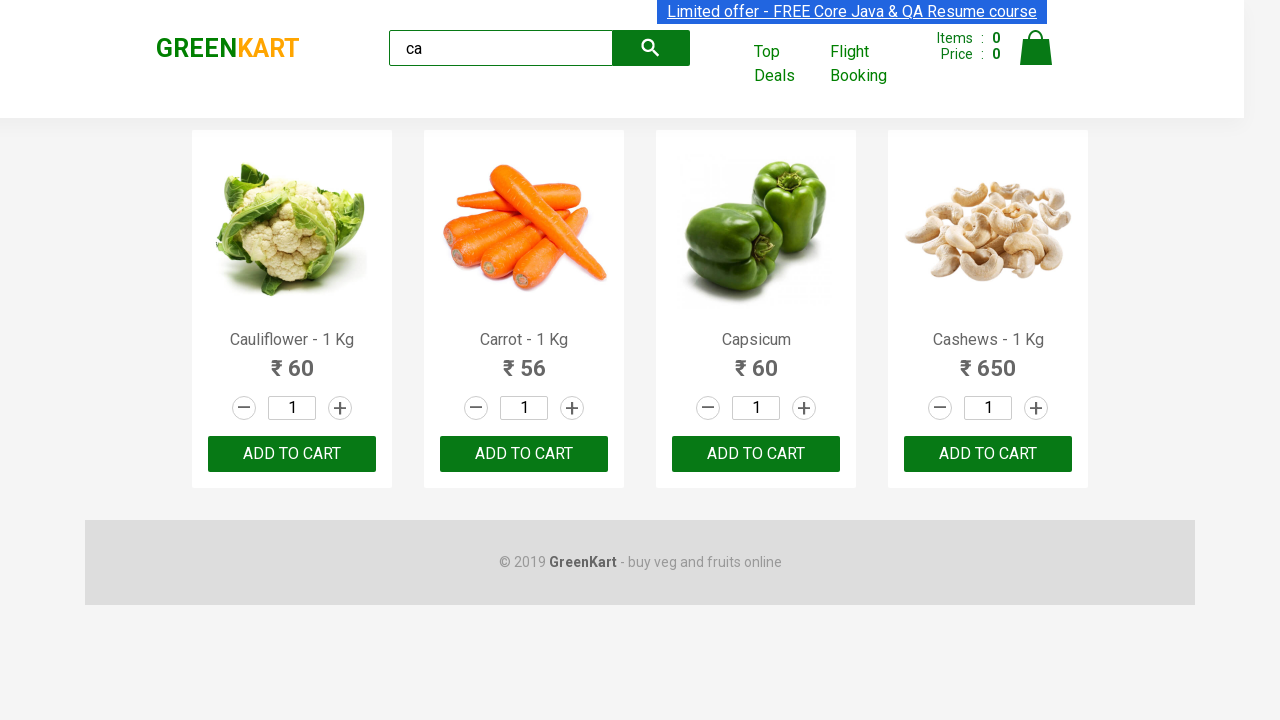

Verified that 4 products are displayed after filtering
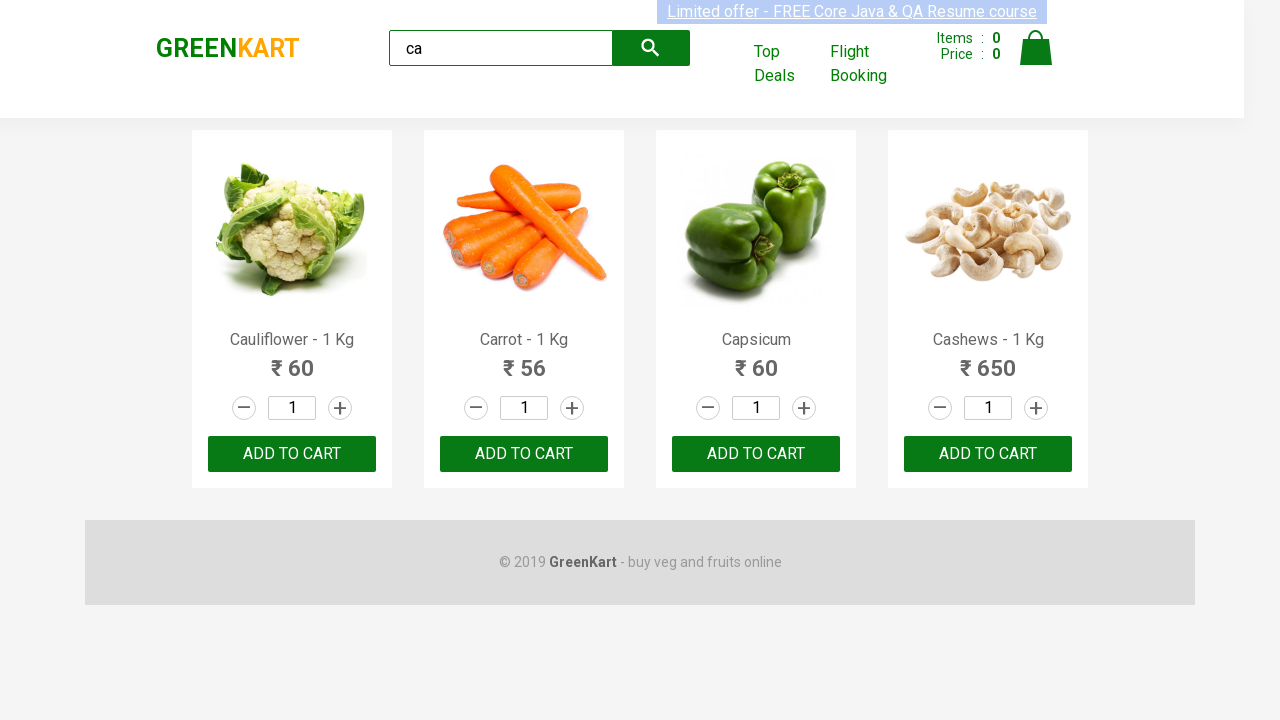

Clicked 'ADD TO CART' on the third product at (756, 454) on .products .product >> nth=2 >> text=ADD TO CART
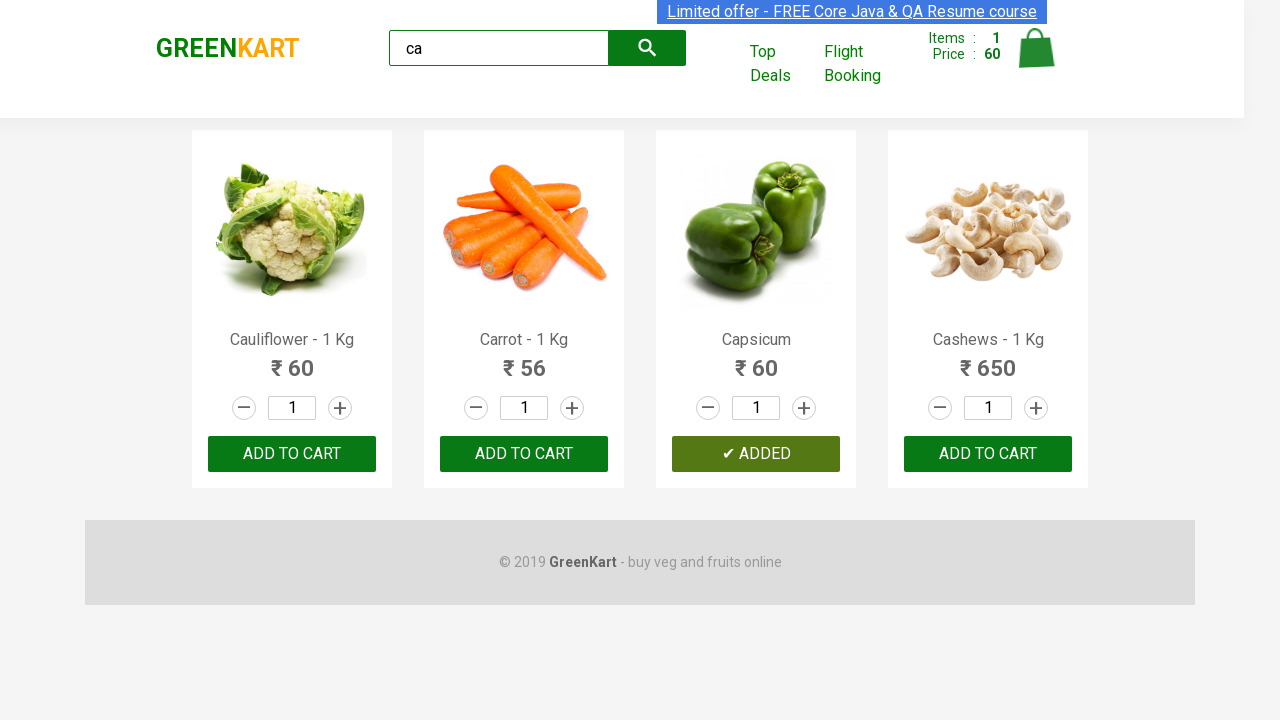

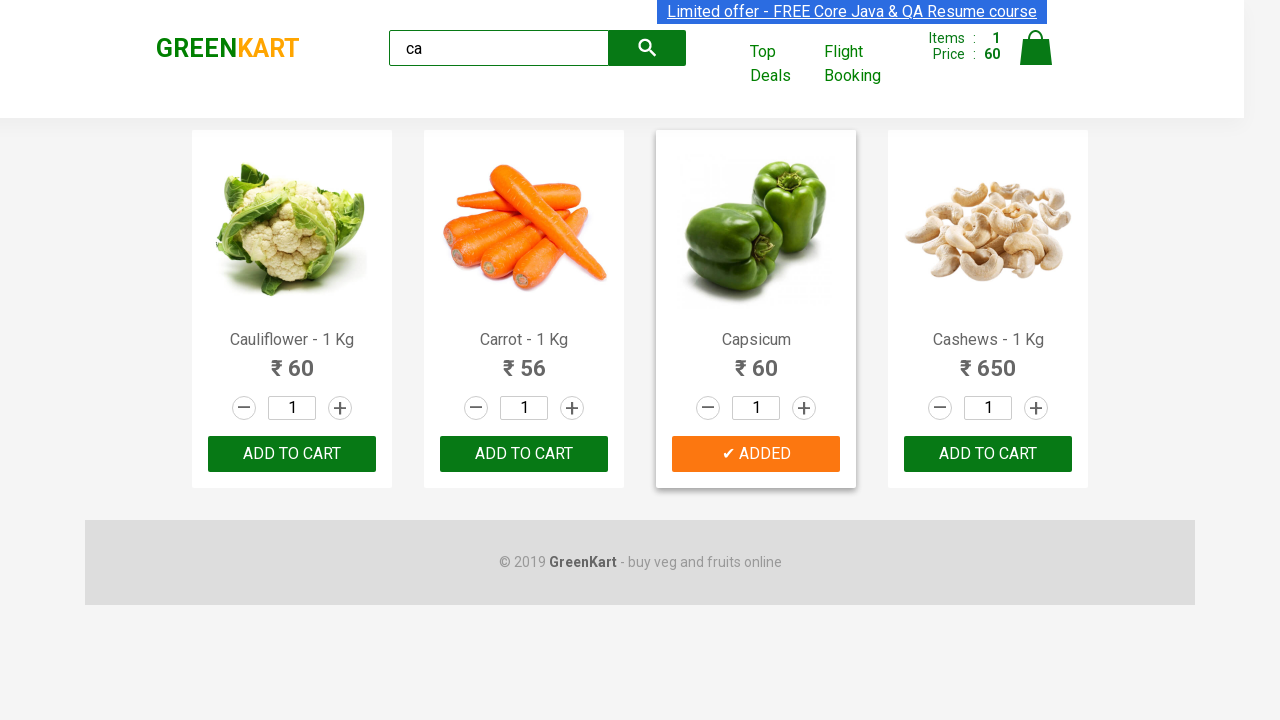